Tests table interaction by navigating to a tables page, locating the second table, clicking on the "First Name" column header to sort it, and verifying table data can be read from rows.

Starting URL: https://the-internet.herokuapp.com/tables

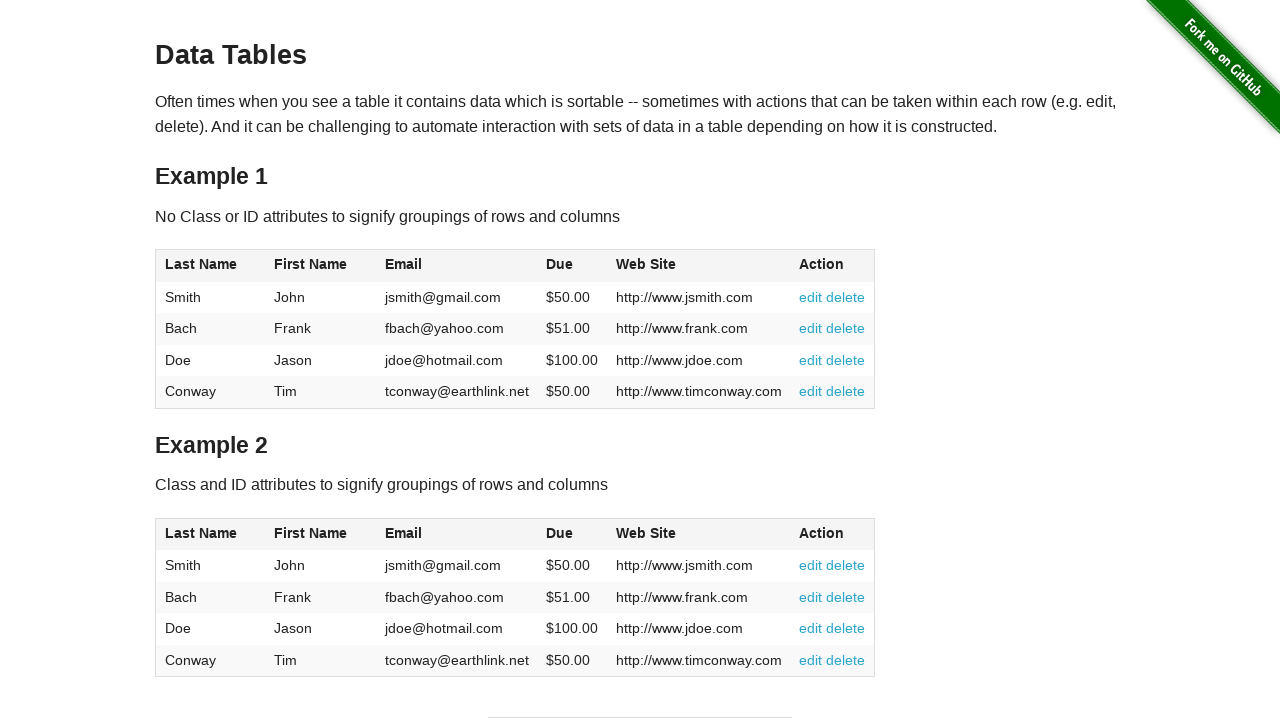

Waited for tables to load on the page
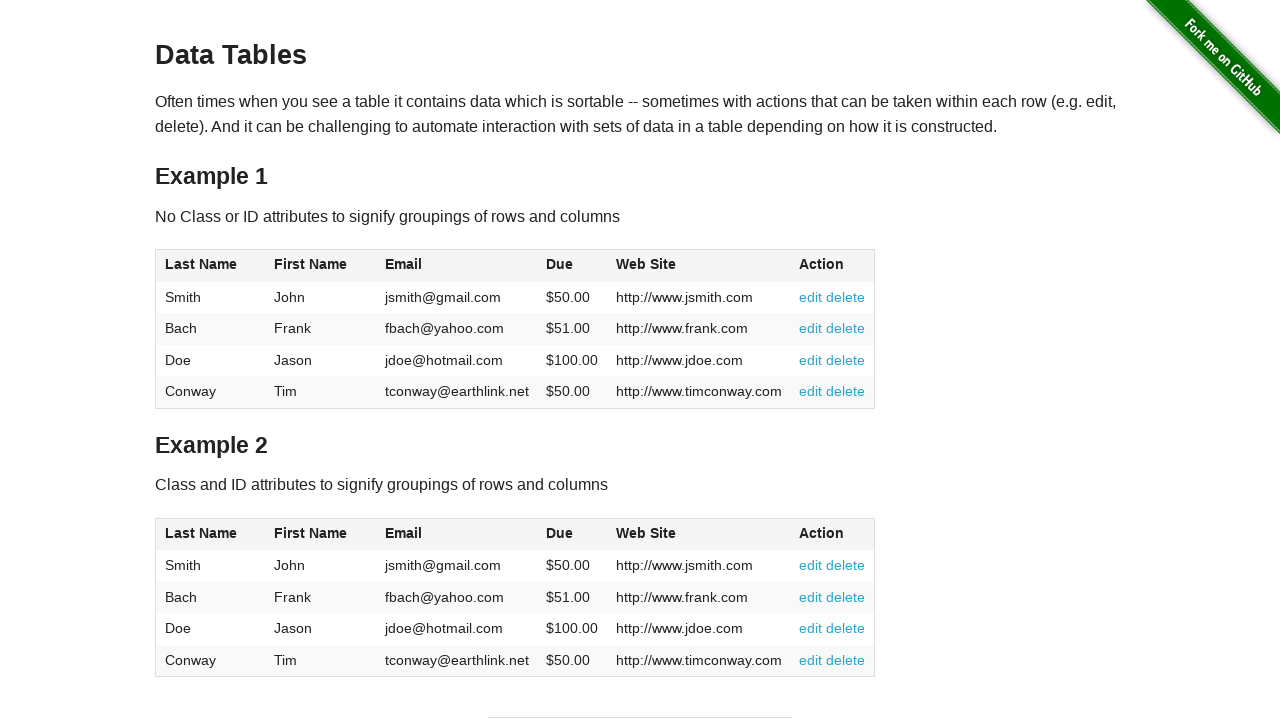

Located all tables on the page
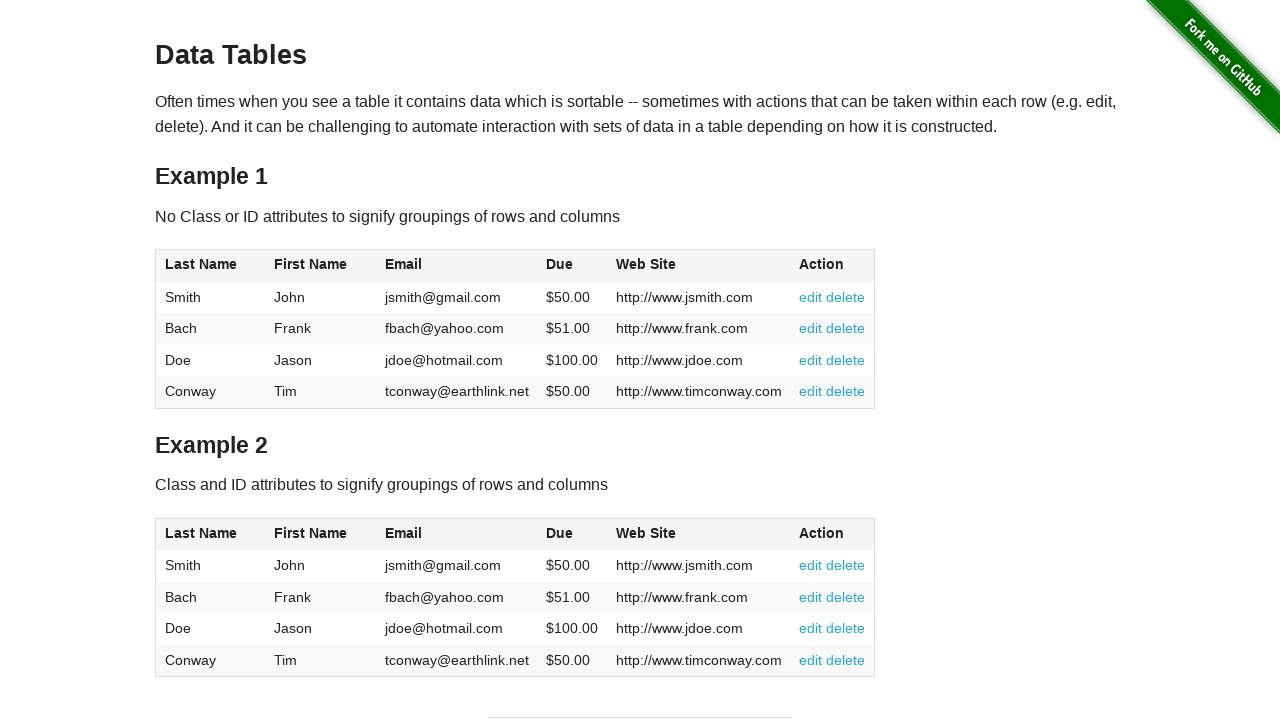

Selected the second table
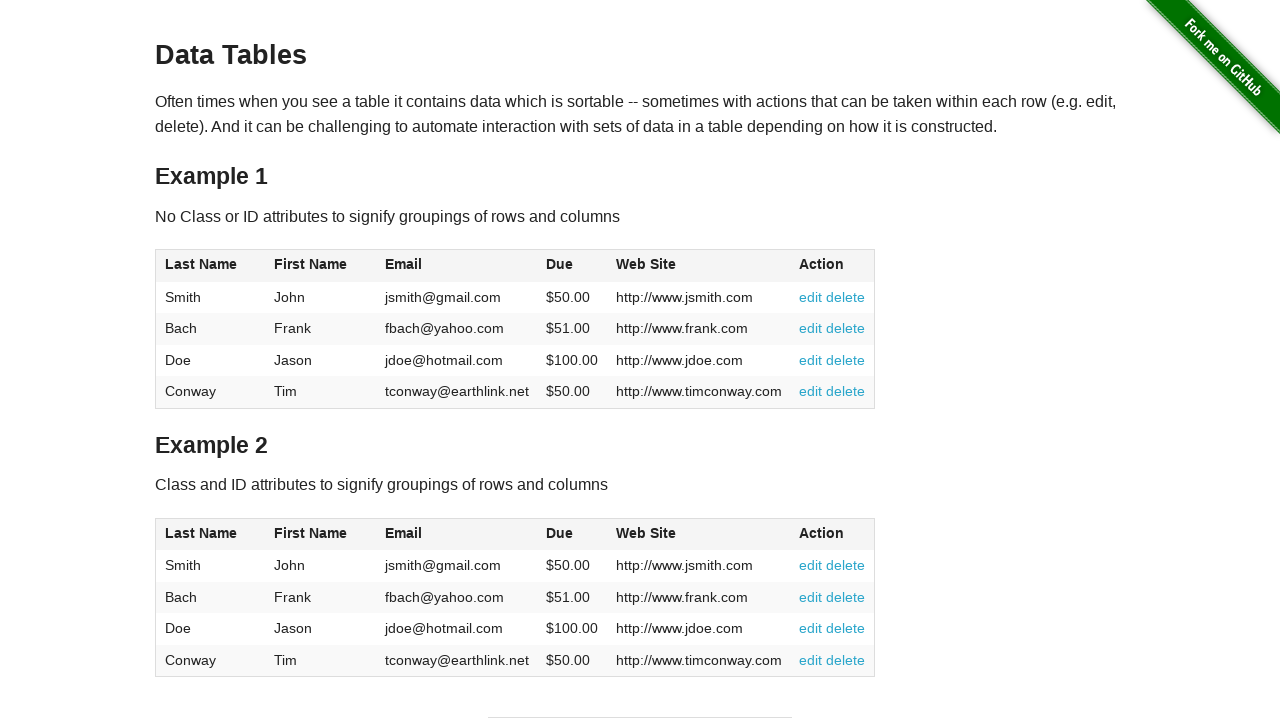

Located the 'First Name' column header in the second table
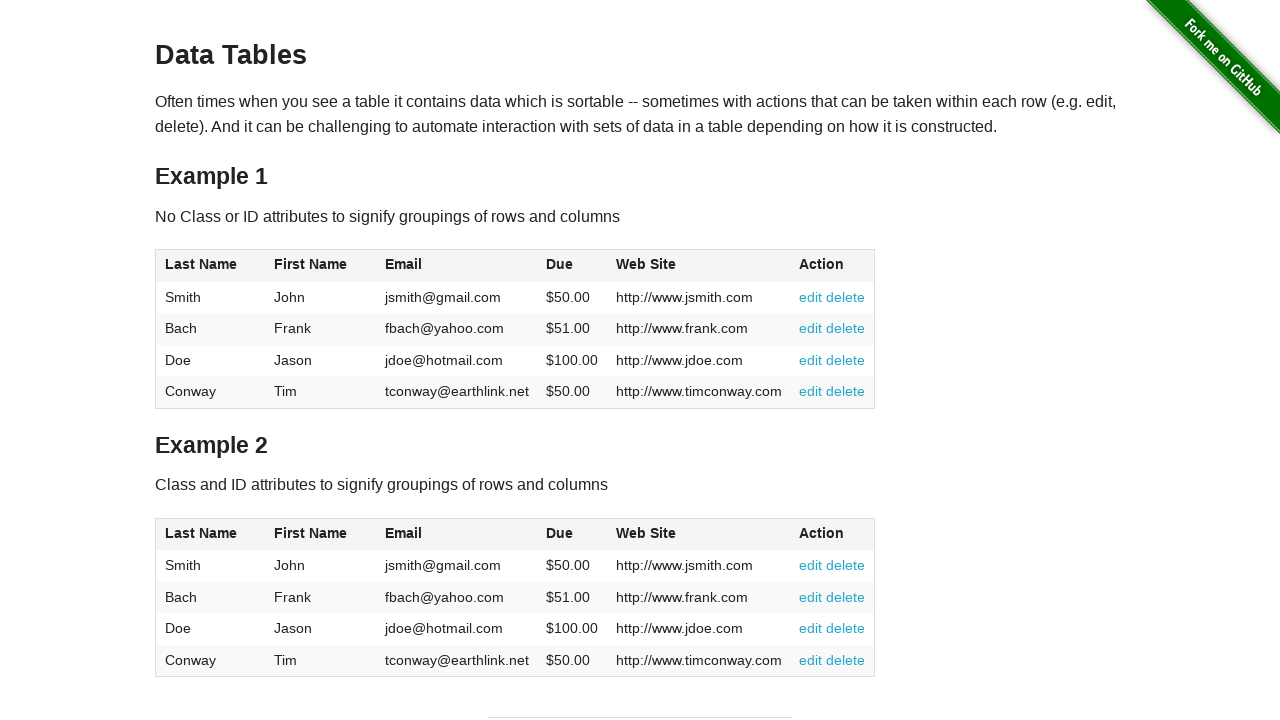

Clicked on 'First Name' column header to sort the table at (321, 534) on table >> nth=1 >> thead th >> nth=1
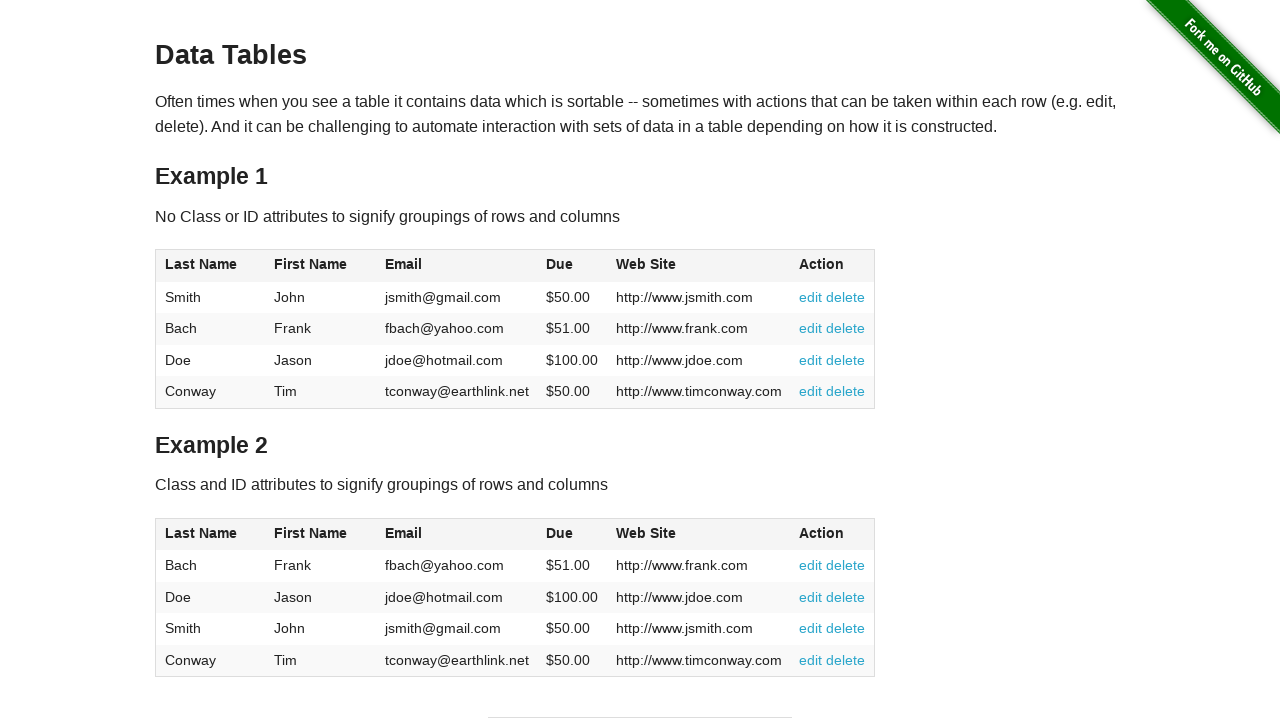

Waited for table to be sorted and updated
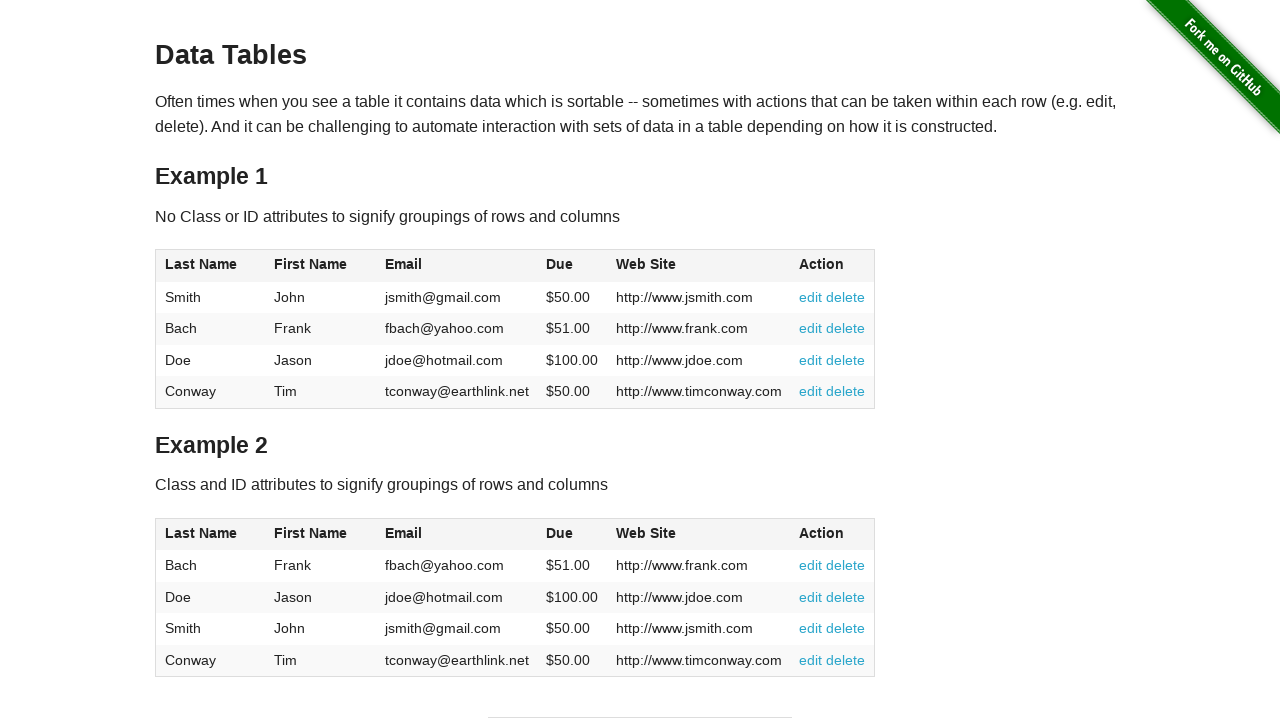

Verified that table rows are present in the second table
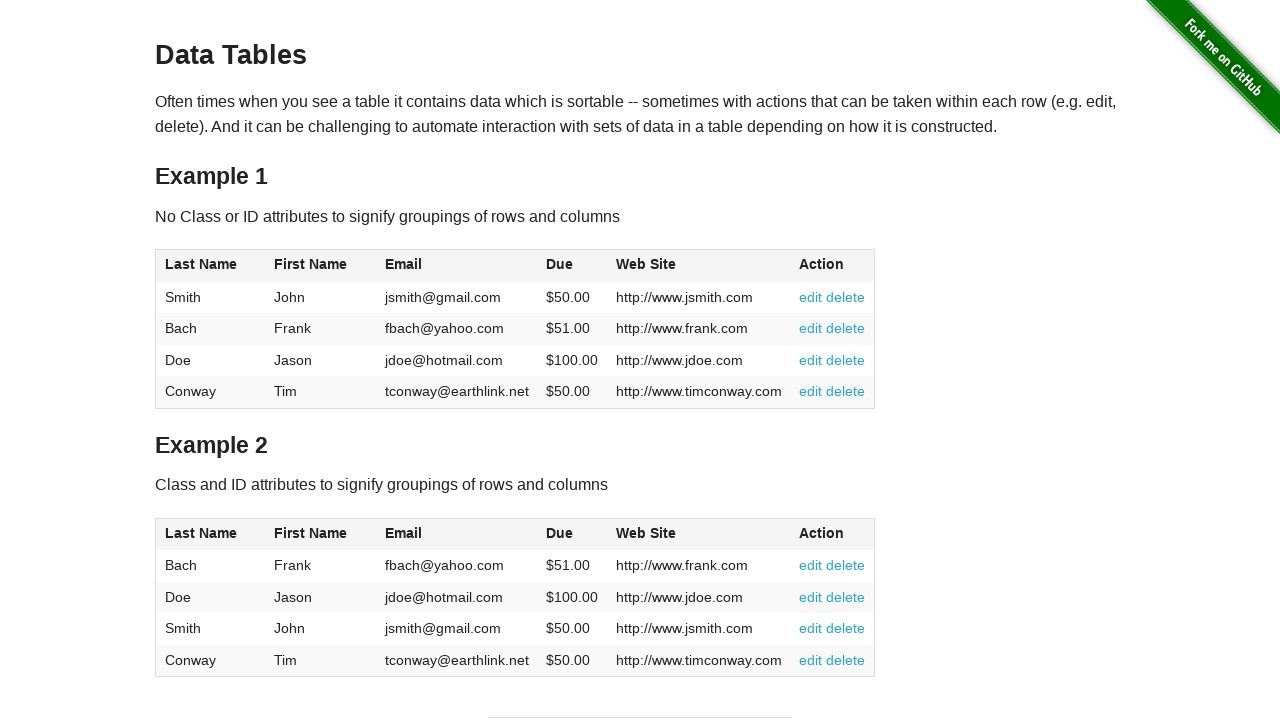

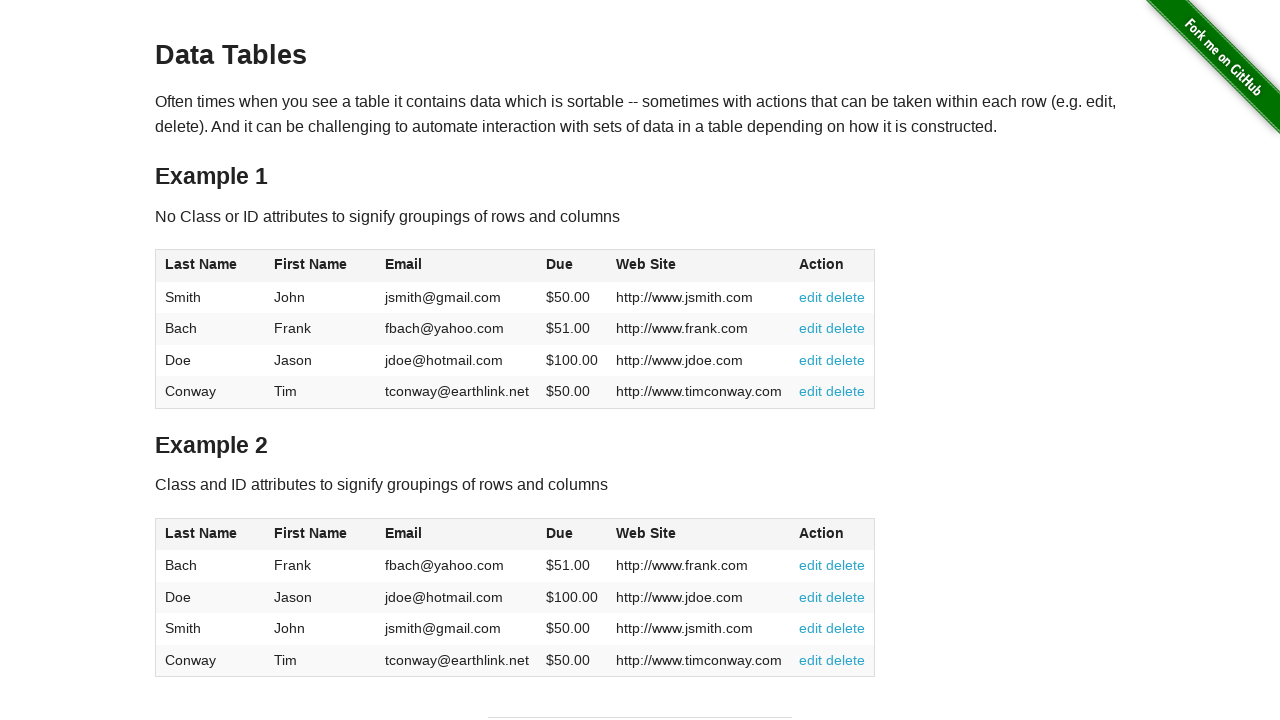